Navigates to dropdown page and verifies that dropdown options are accessible

Starting URL: https://selenium08.blogspot.com/2019/11/dropdown.html

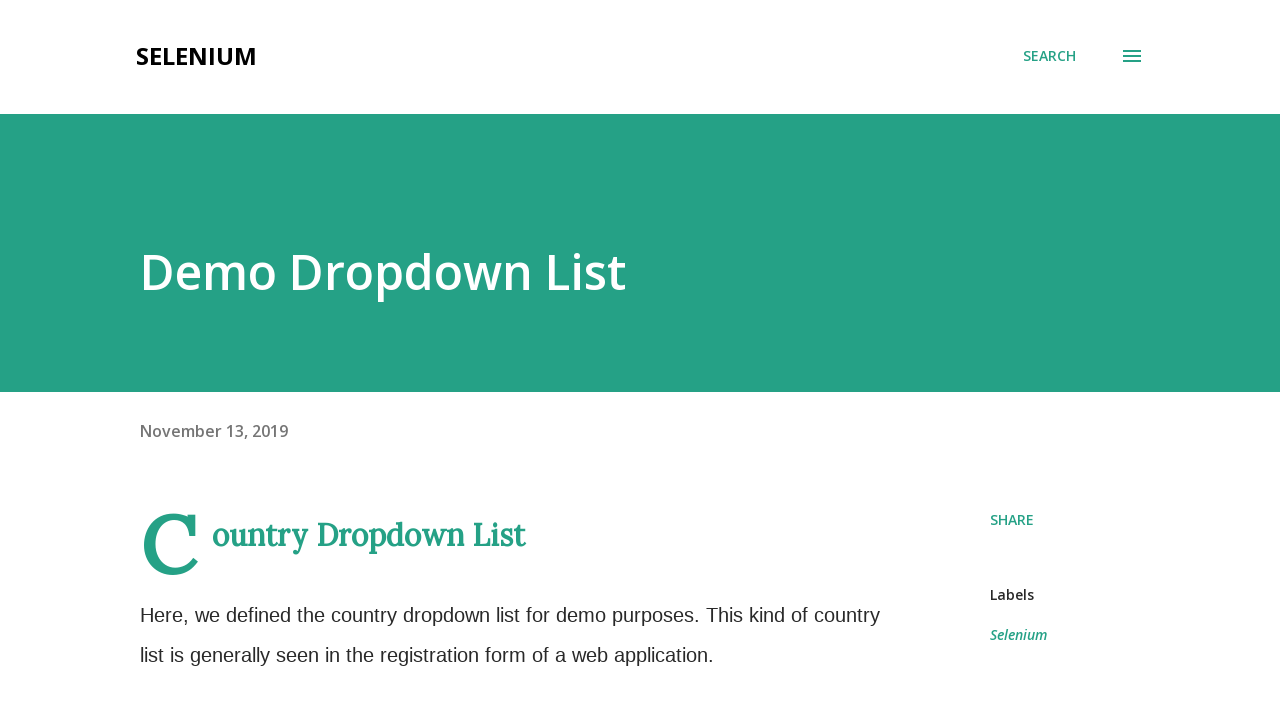

Scrolled to Multiple Choice Dropdown List section
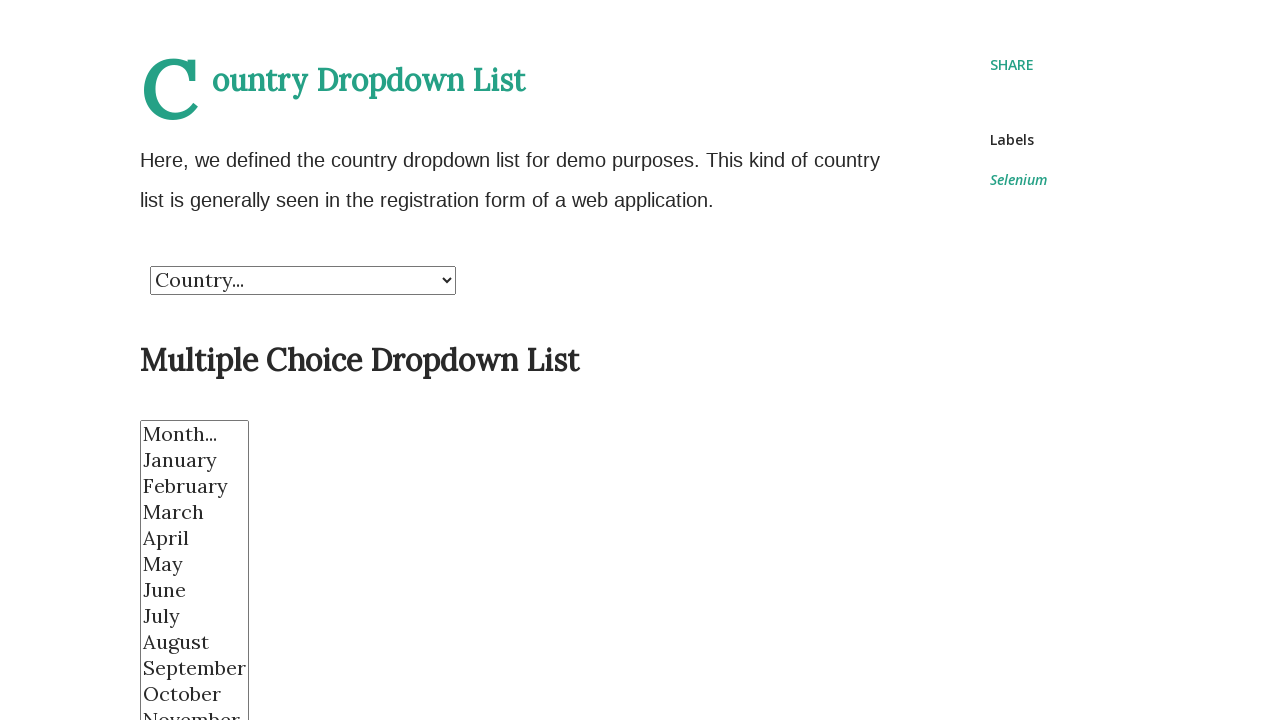

Verified dropdown element exists and is accessible
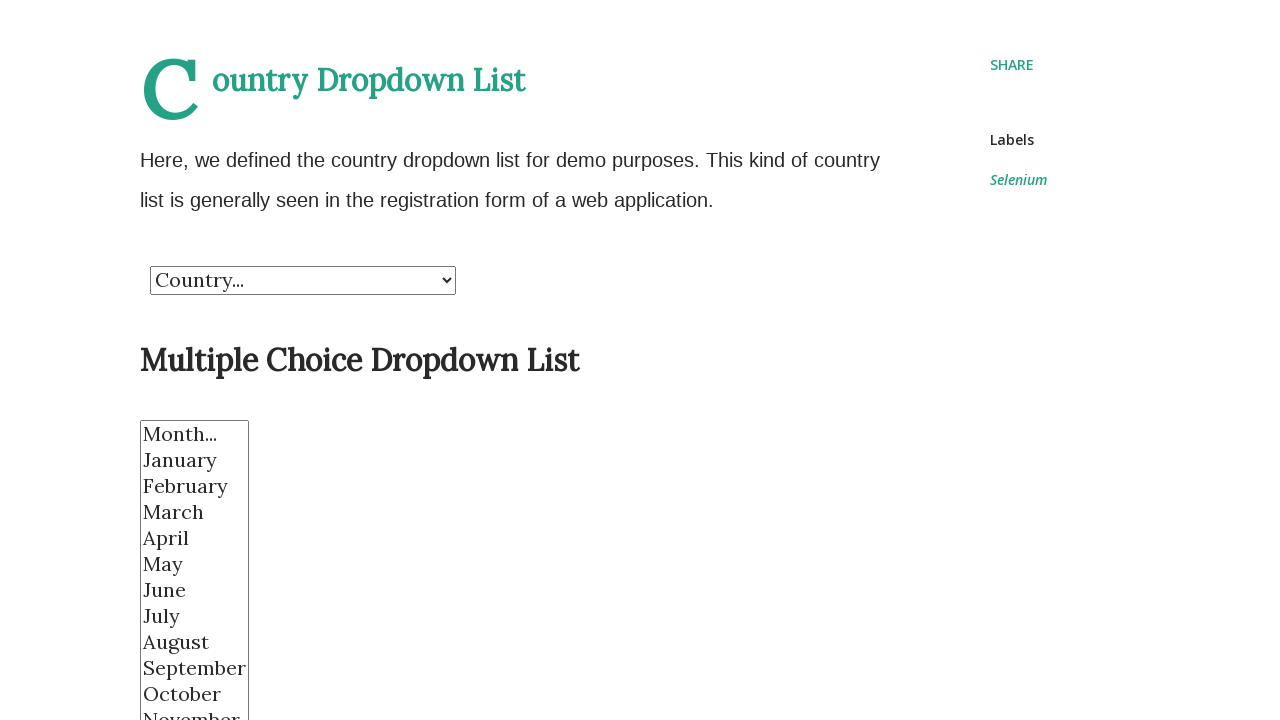

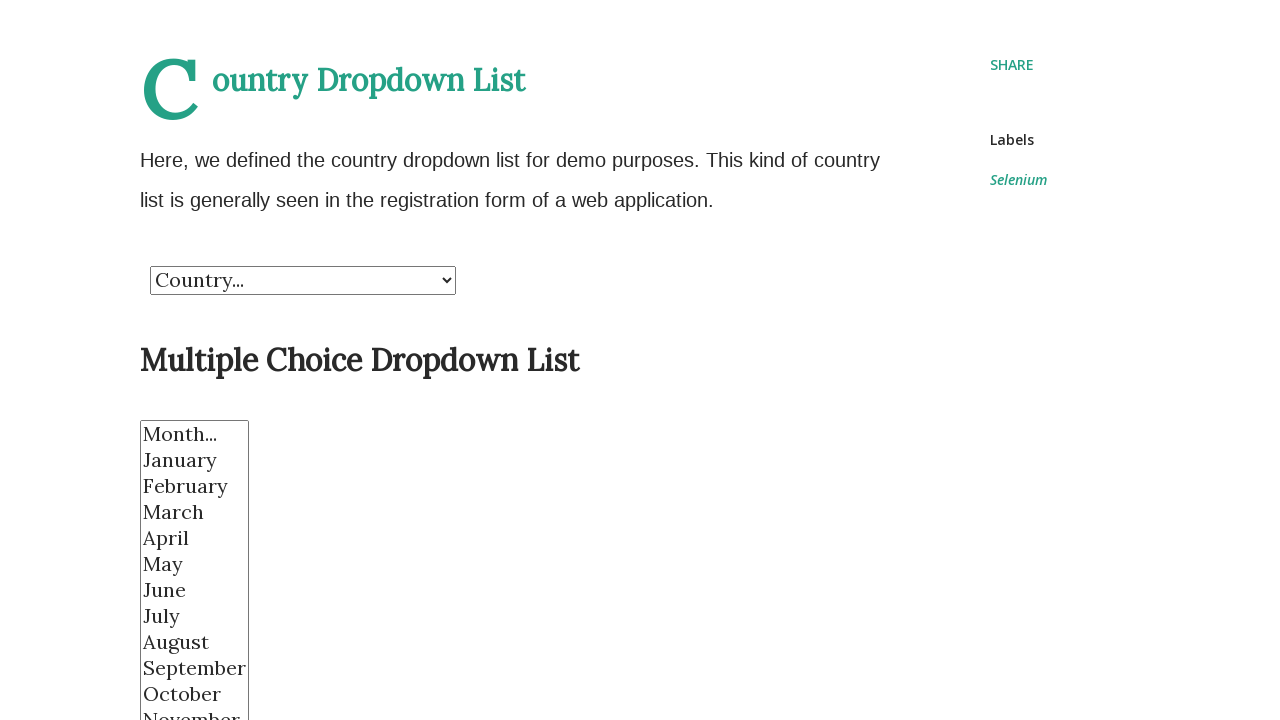